Tests a rate calculator by entering an amount of 3000, selecting the student option, clicking calculate, and verifying the displayed rate is 6%

Starting URL: http://iurp.evsis.com/testing/tasas.html

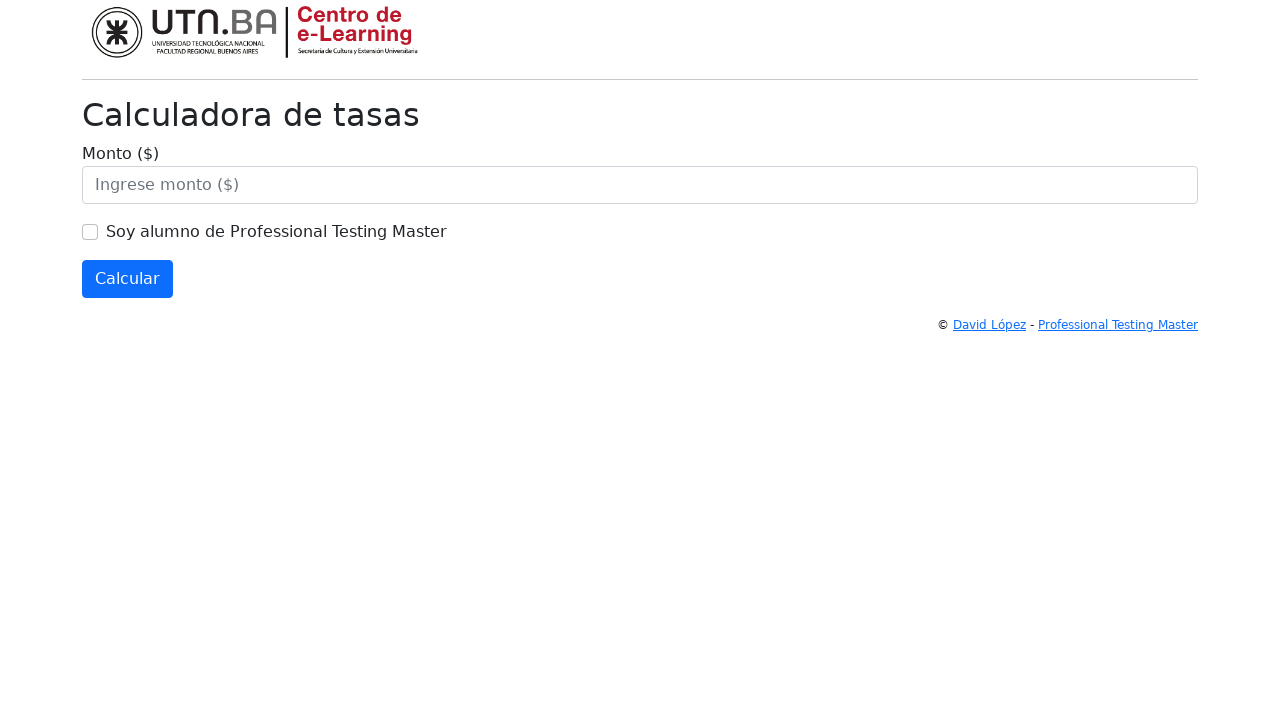

Clicked on the amount field at (640, 185) on #monto
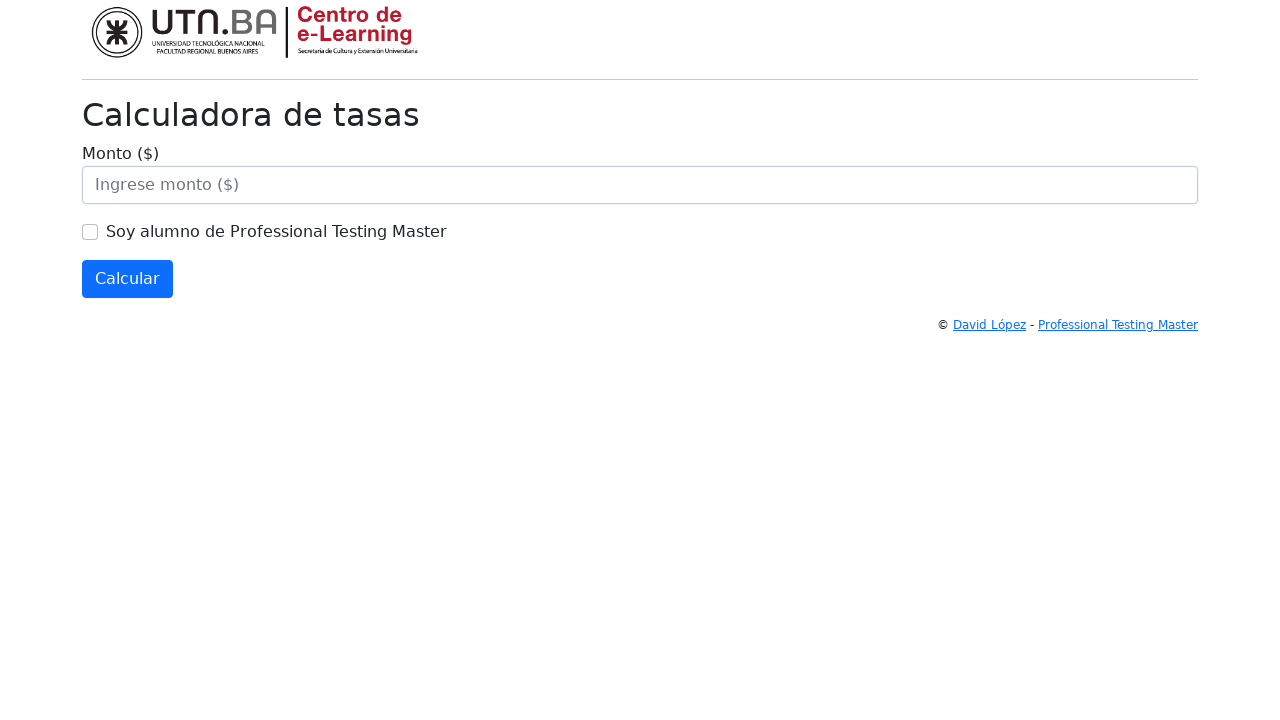

Filled amount field with 3000 on #monto
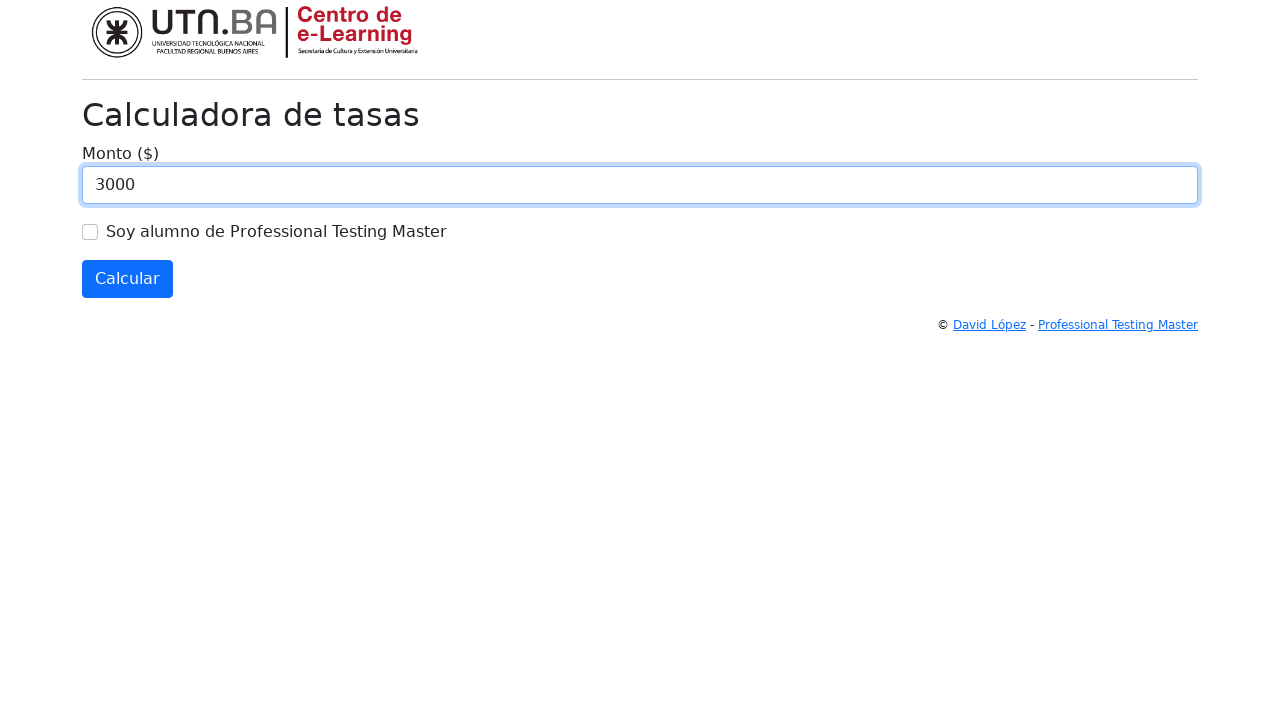

Clicked the student checkbox at (90, 232) on #alumno
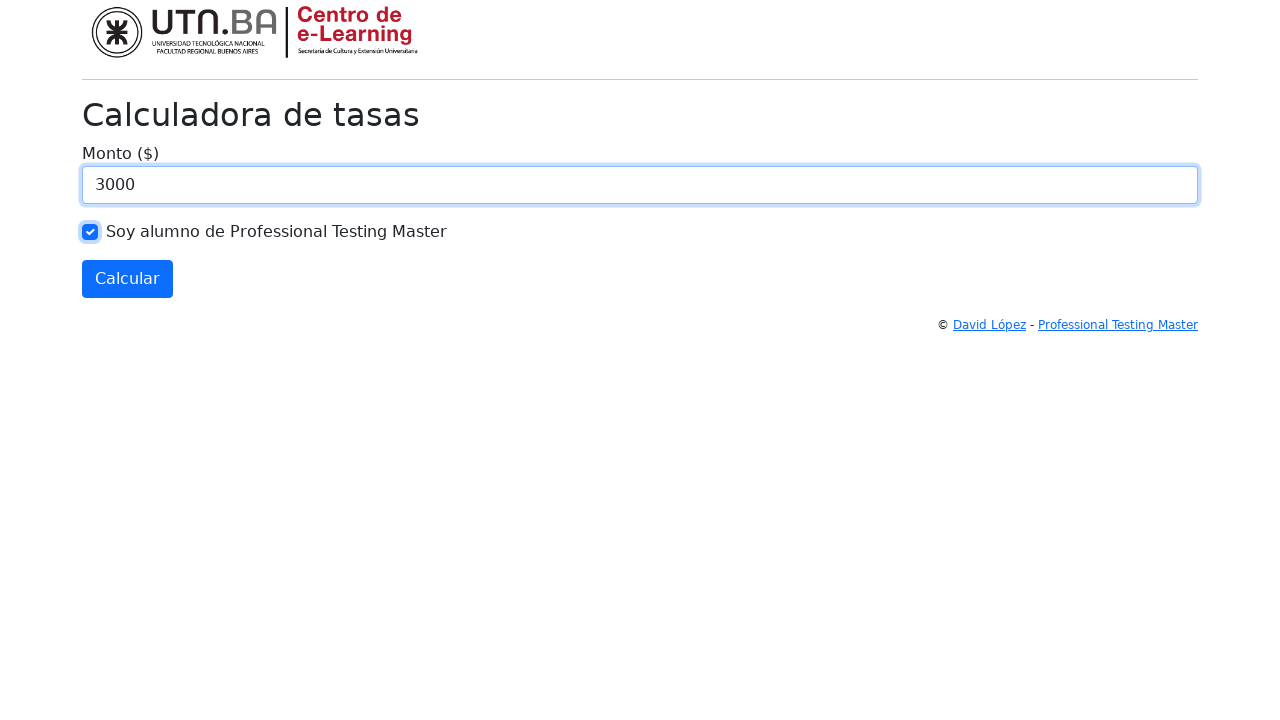

Clicked the calculate button at (128, 279) on #calcular
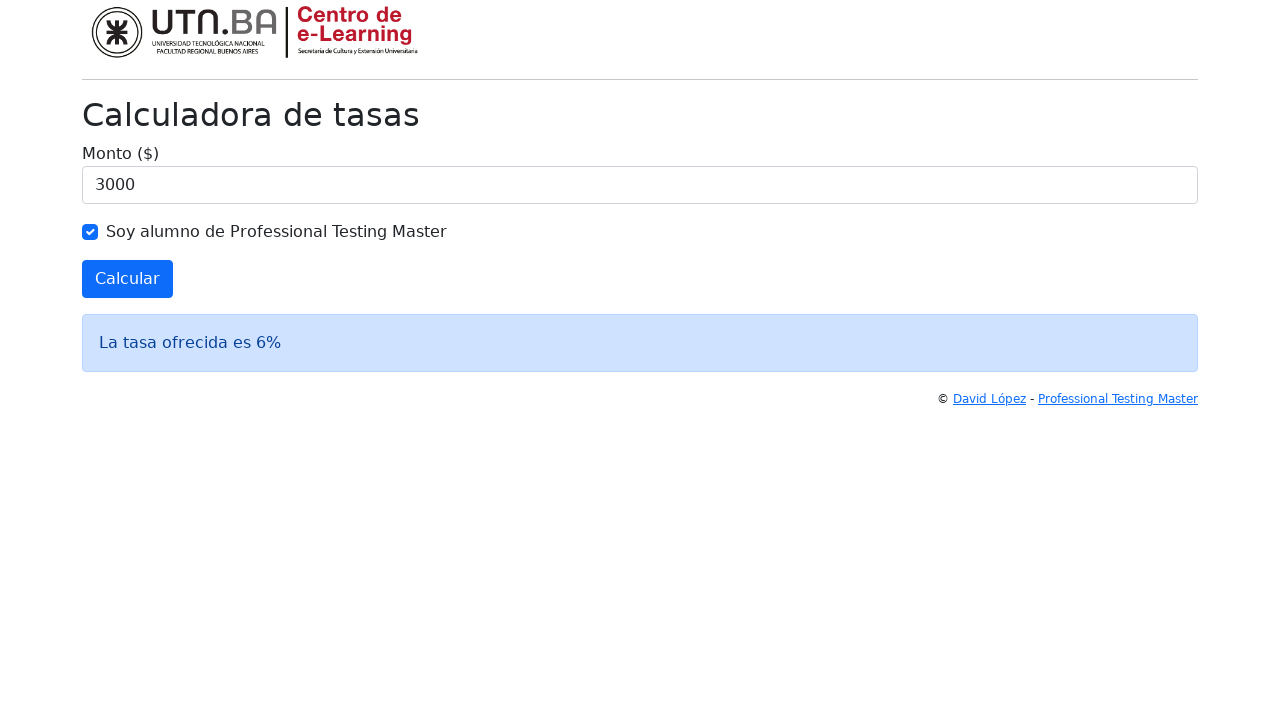

Verified the displayed rate is 6%
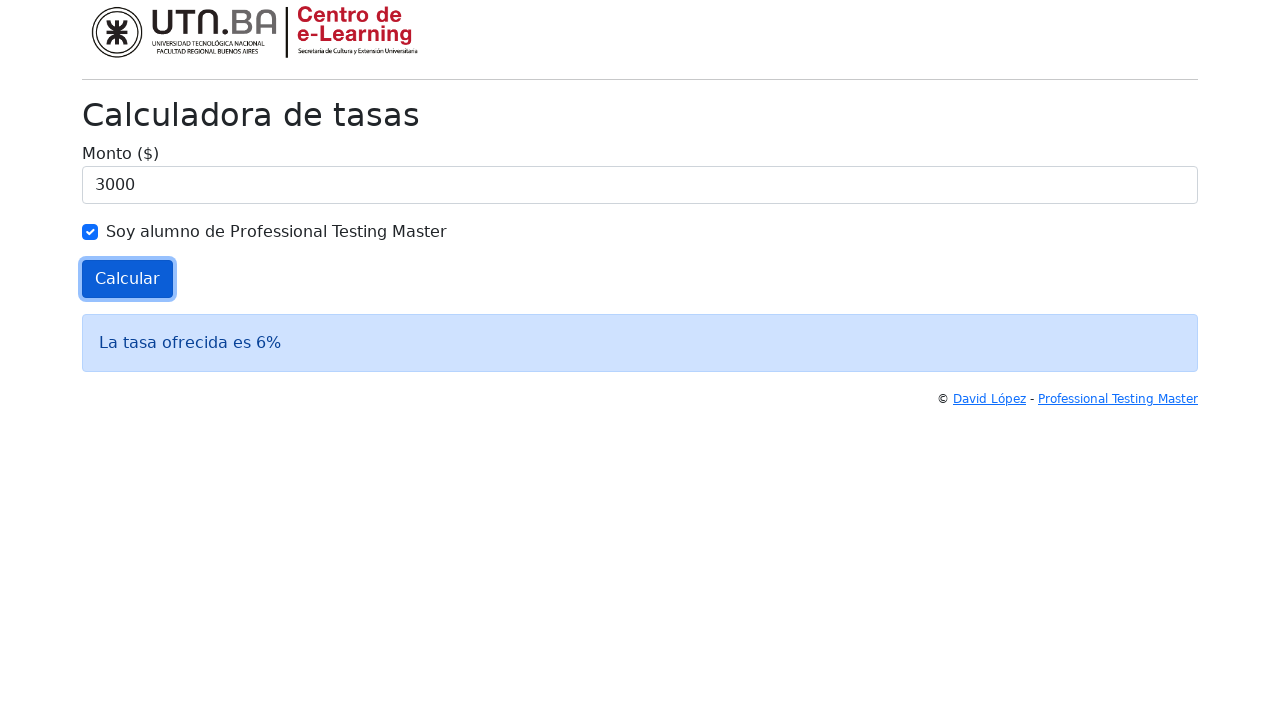

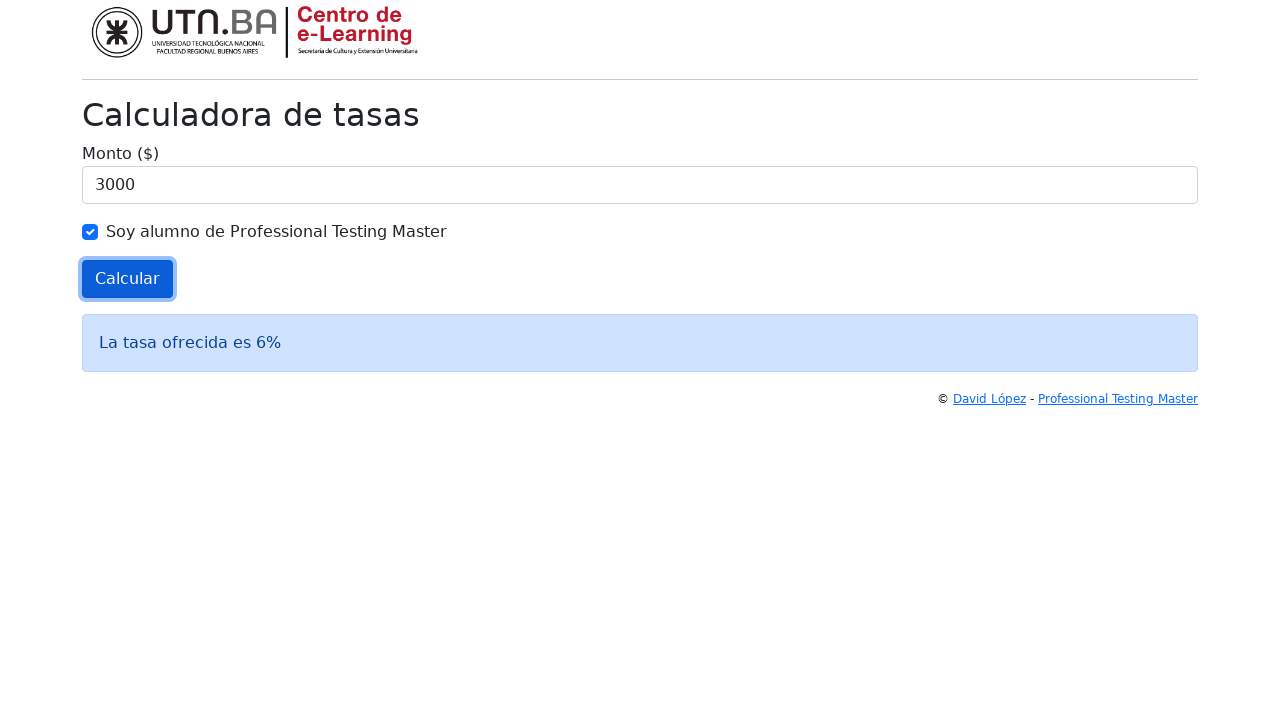